Tests filling the username field after validating its class

Starting URL: https://demoqa.com/text-box

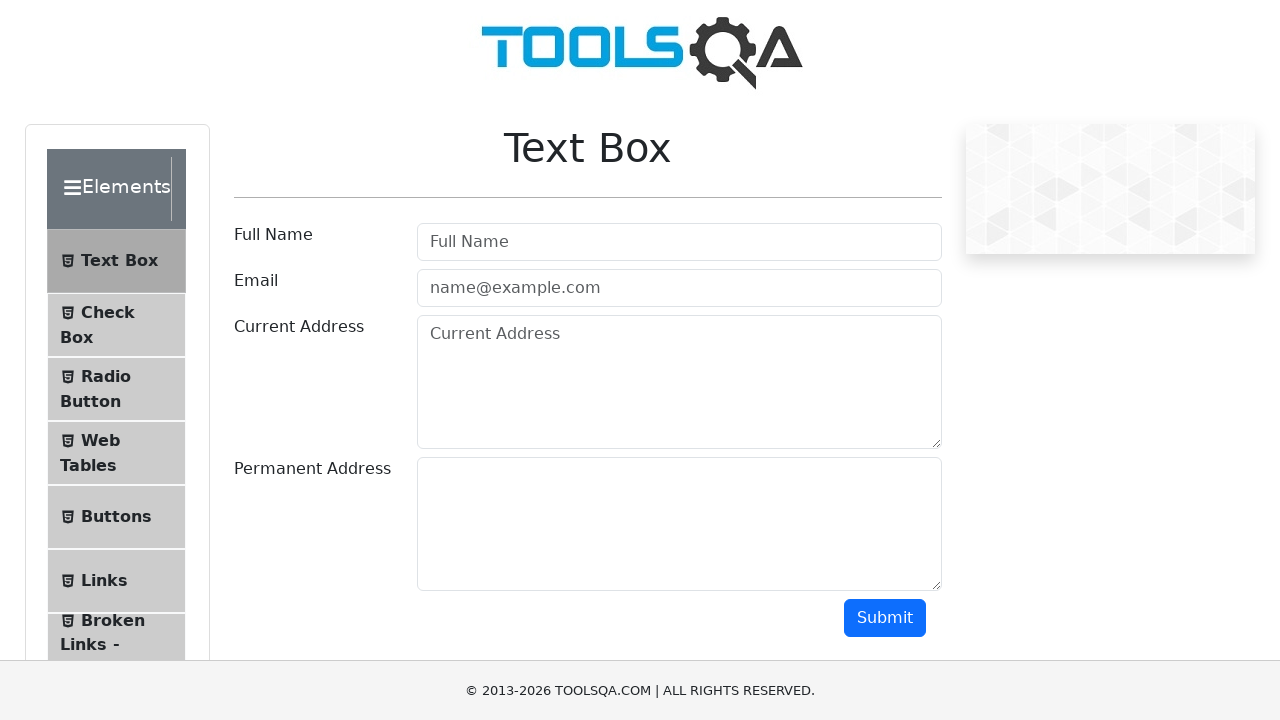

Filled username field with 'kevin' on #userName
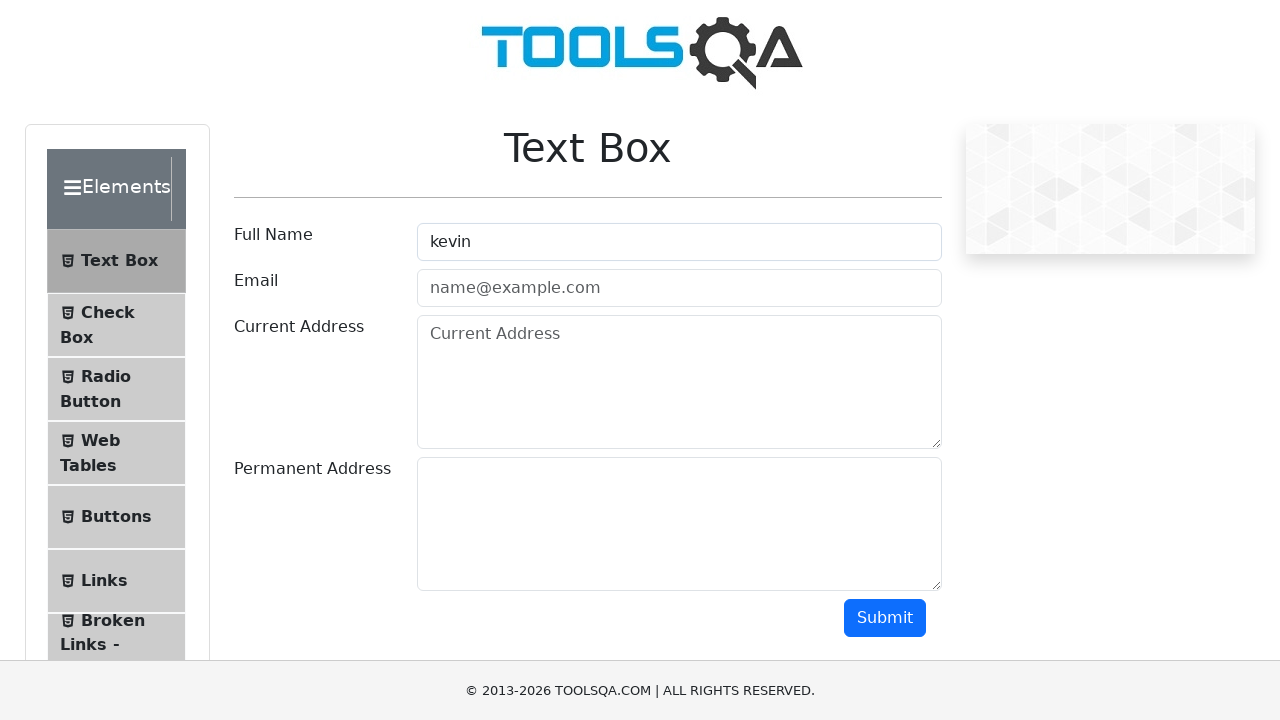

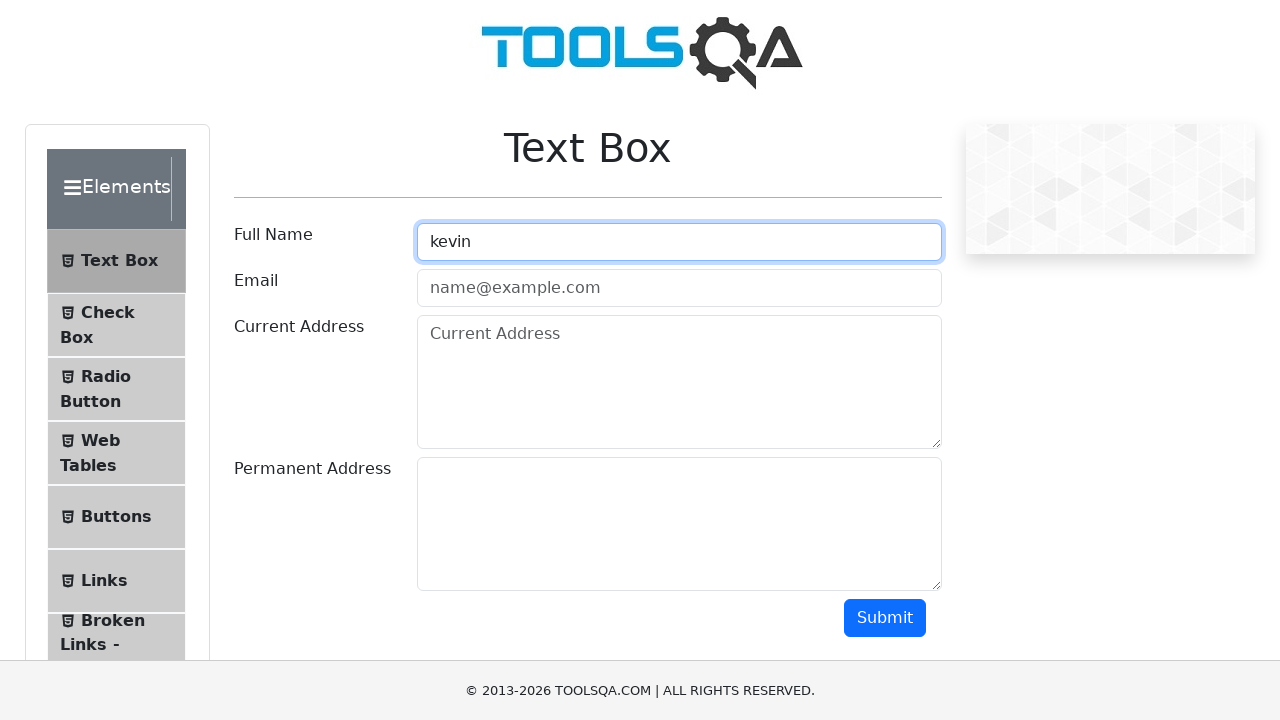